Tests that the "add new book" button is disabled when either title or author field is empty, validating form input requirements.

Starting URL: https://tap-ht24-testverktyg.github.io/exam-template/

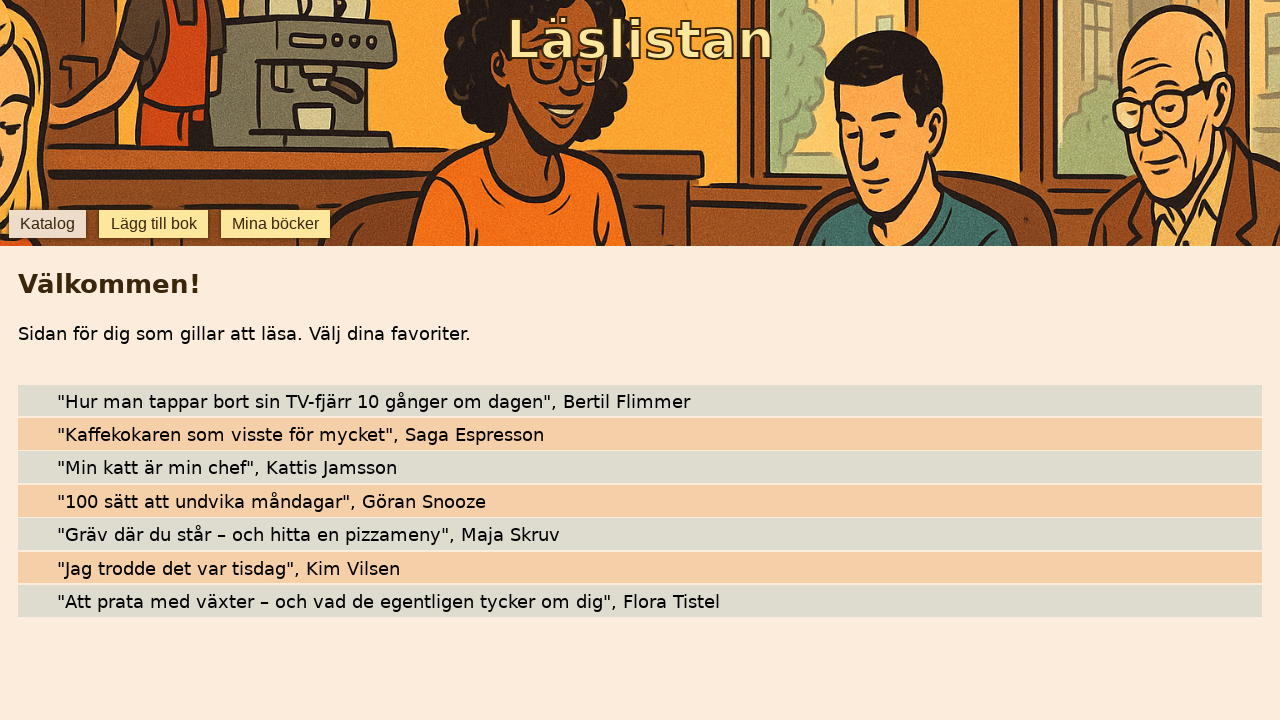

Clicked 'lägg till bok' button to open add book form at (154, 224) on button:has-text('lägg till bok')
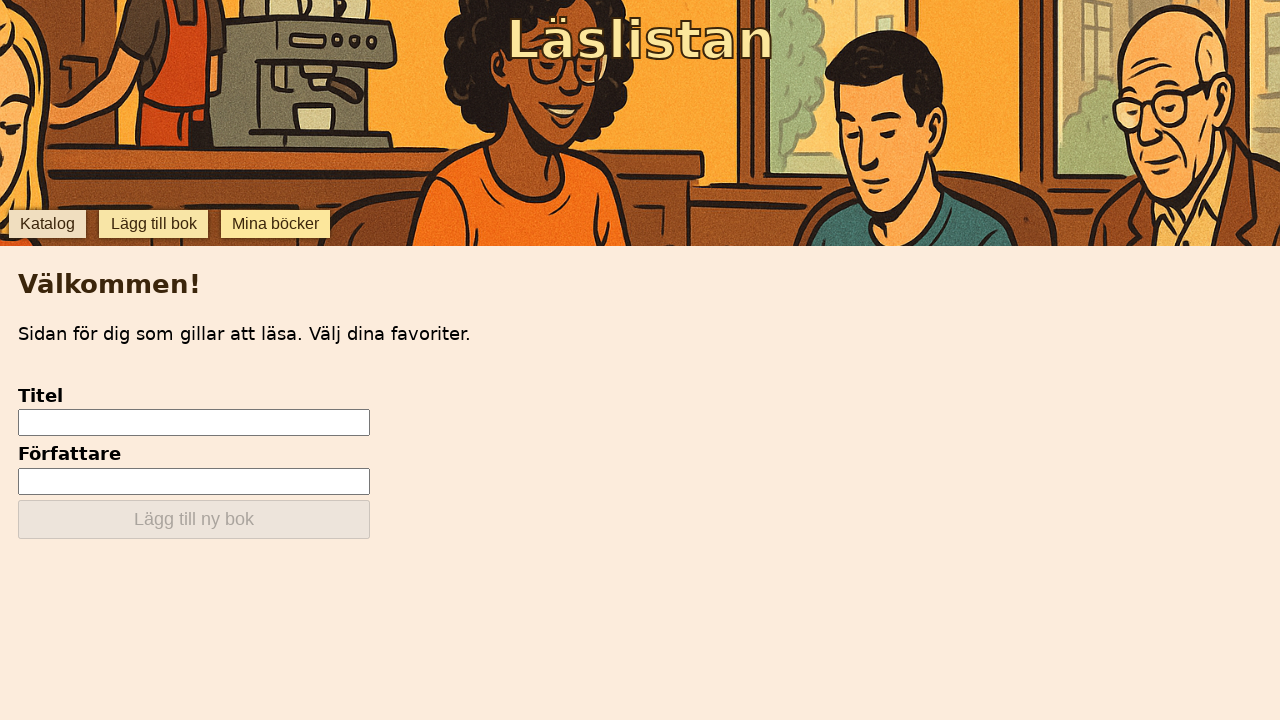

Title input field loaded and is visible
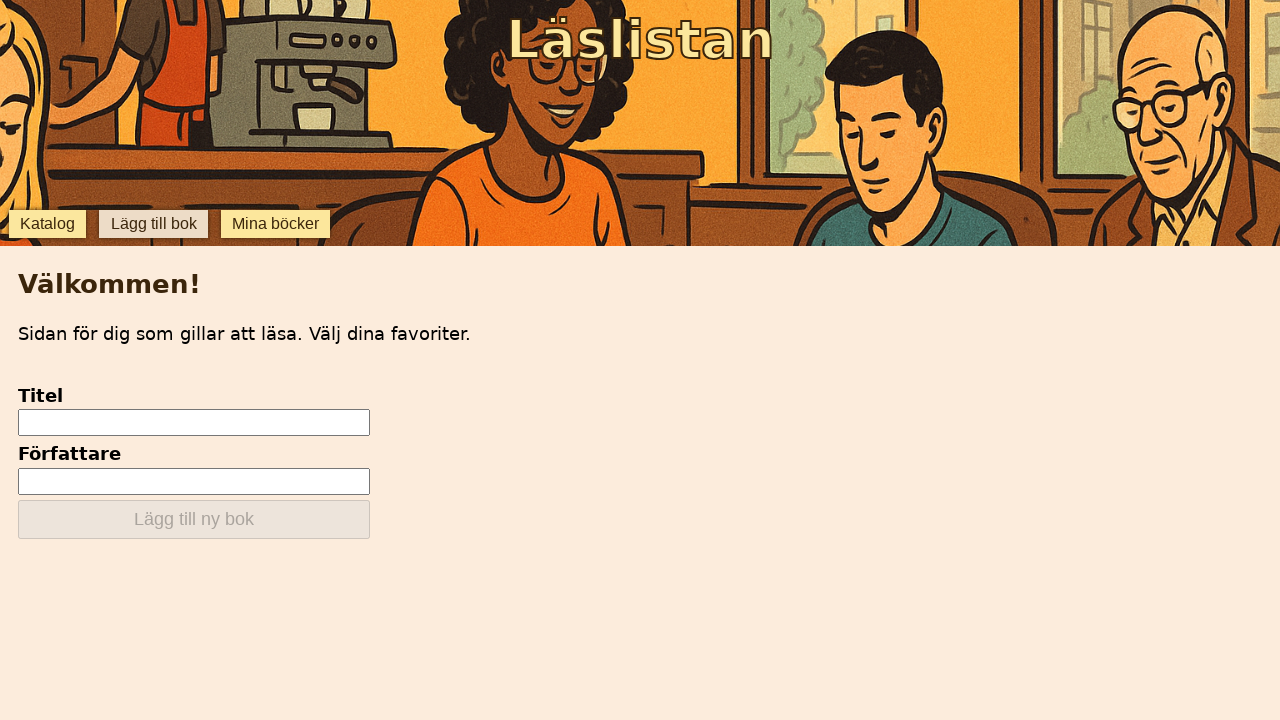

Filled title field with 'maten var fantastik' on [data-testid='add-input-title']
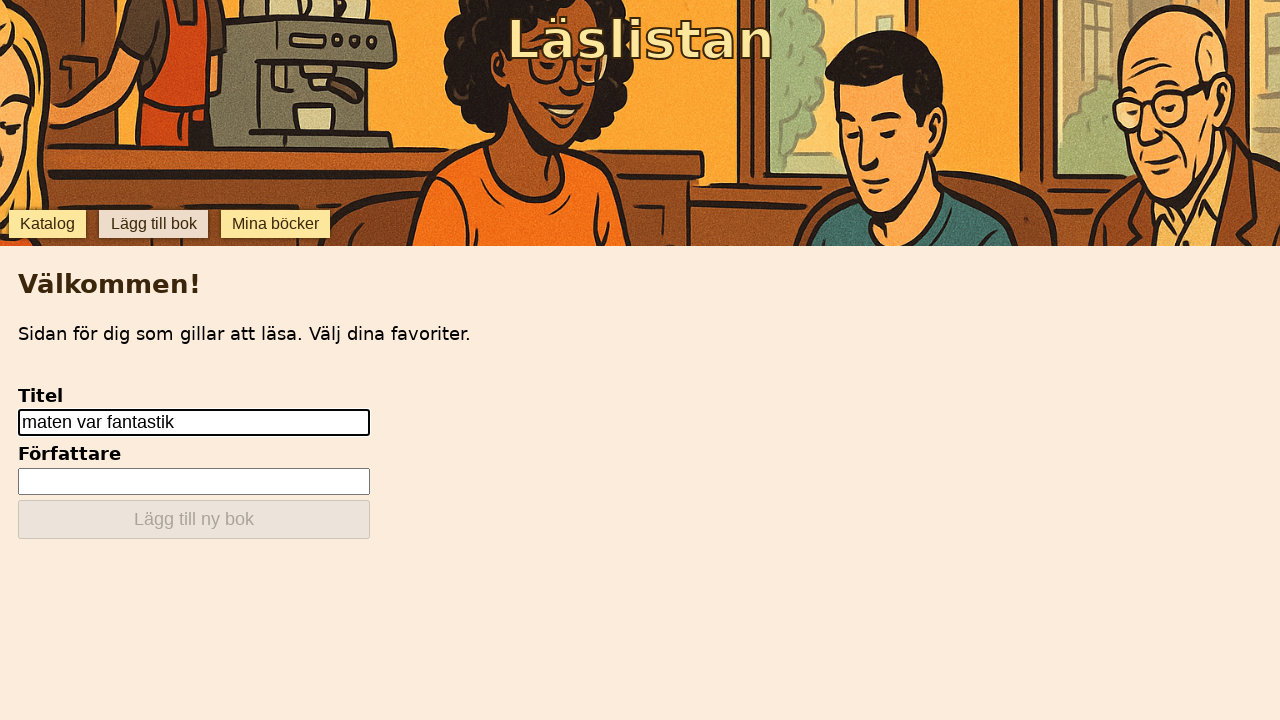

Verified submit button is disabled when author field is empty
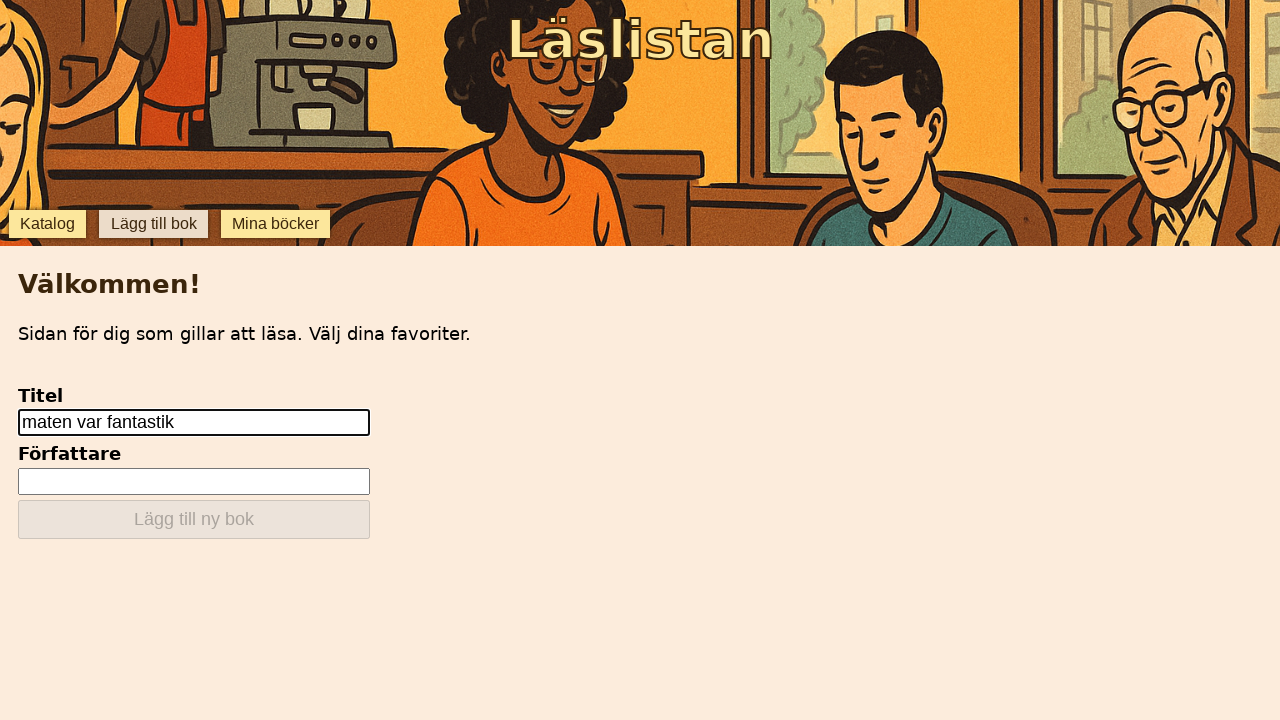

Cleared title field on [data-testid='add-input-title']
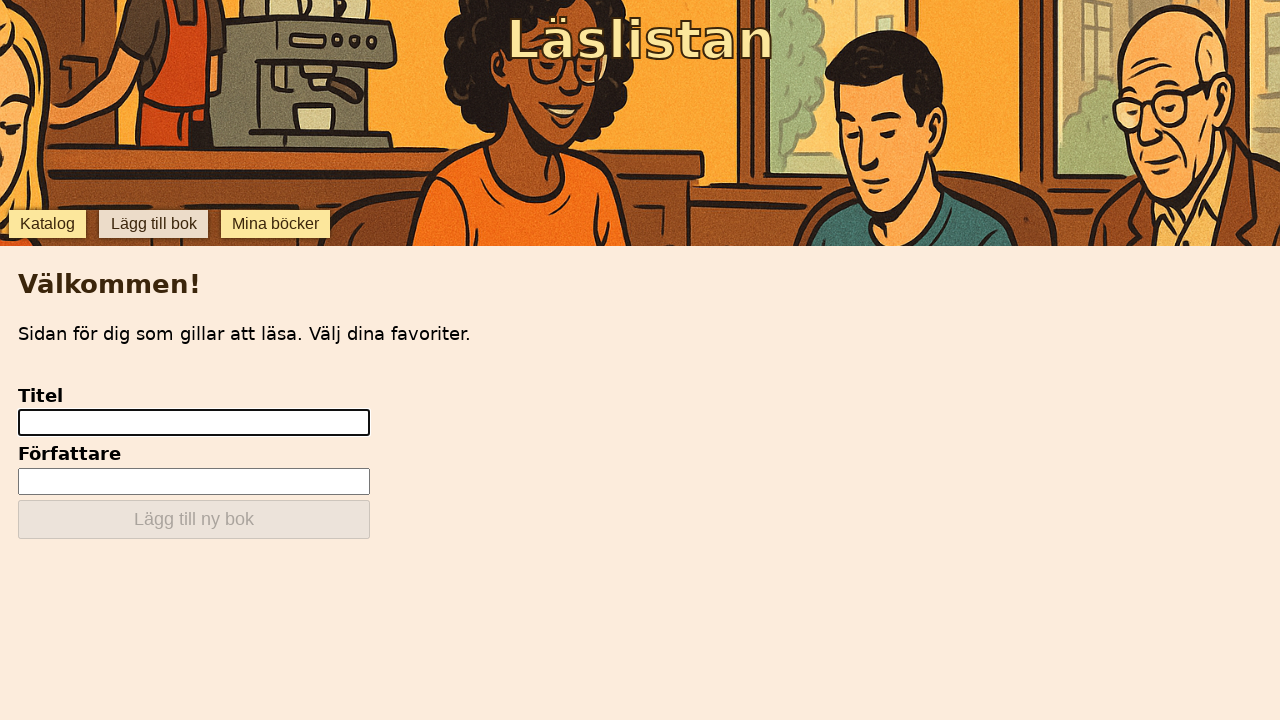

Filled author field with 'malahat mortezavi' on [data-testid='add-input-author']
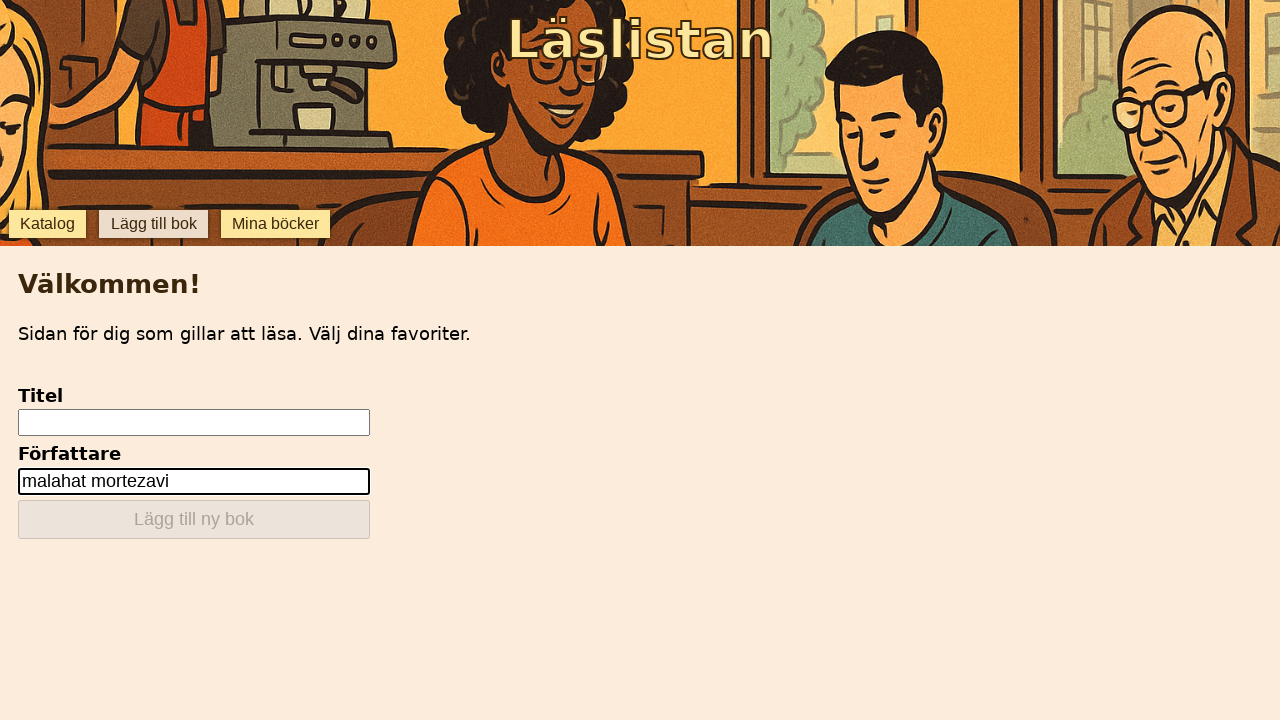

Verified submit button is still disabled when title field is empty
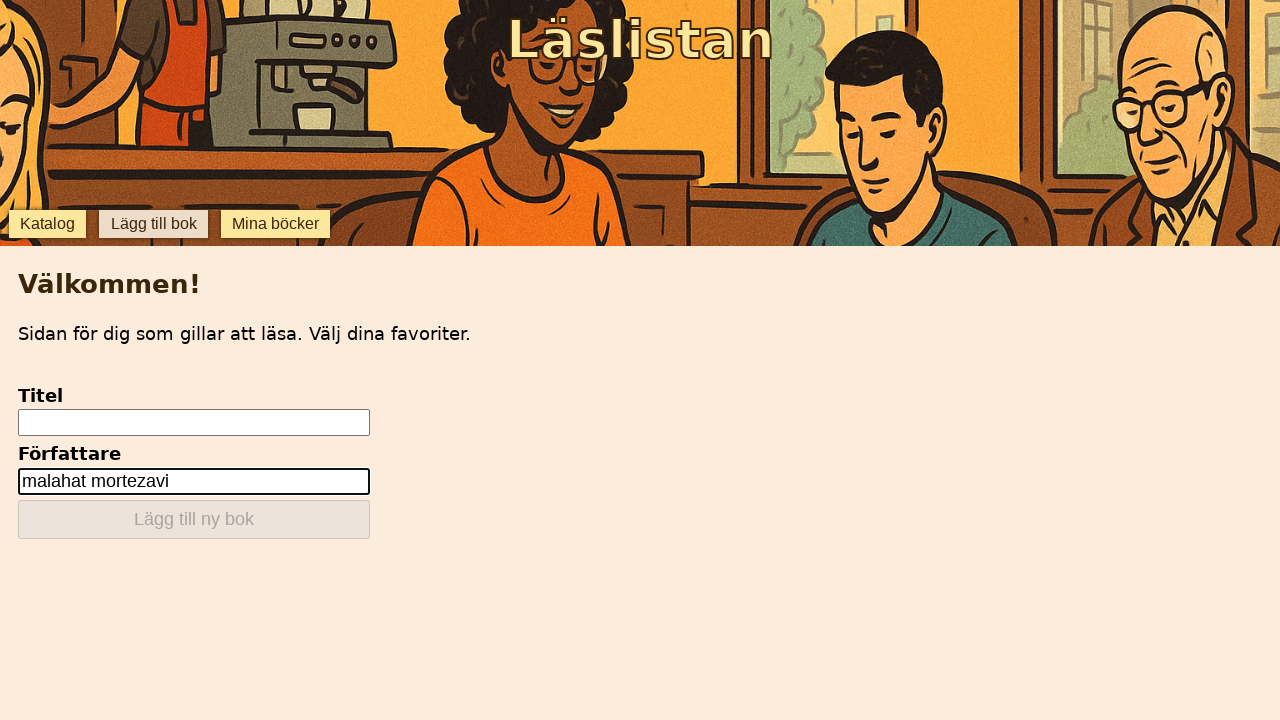

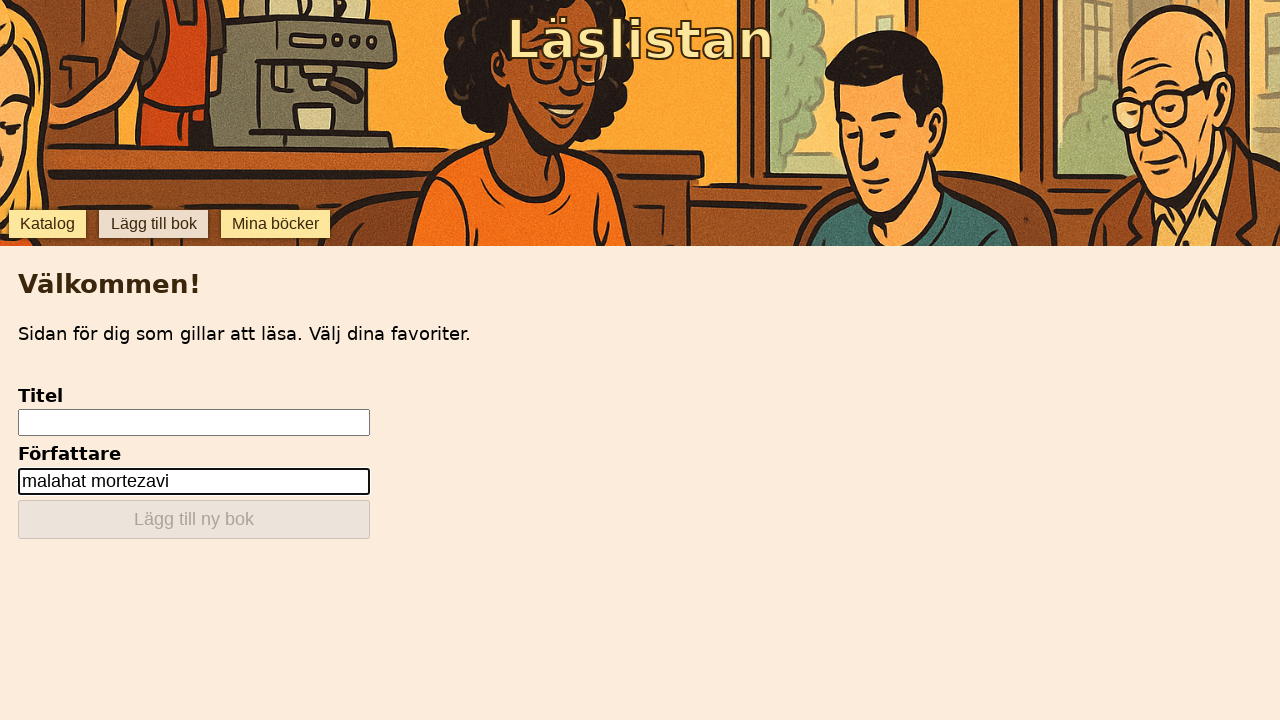